Tests Tangeche consultation form by filling phone number and clicking consultation button

Starting URL: https://www.tangeche.com/market

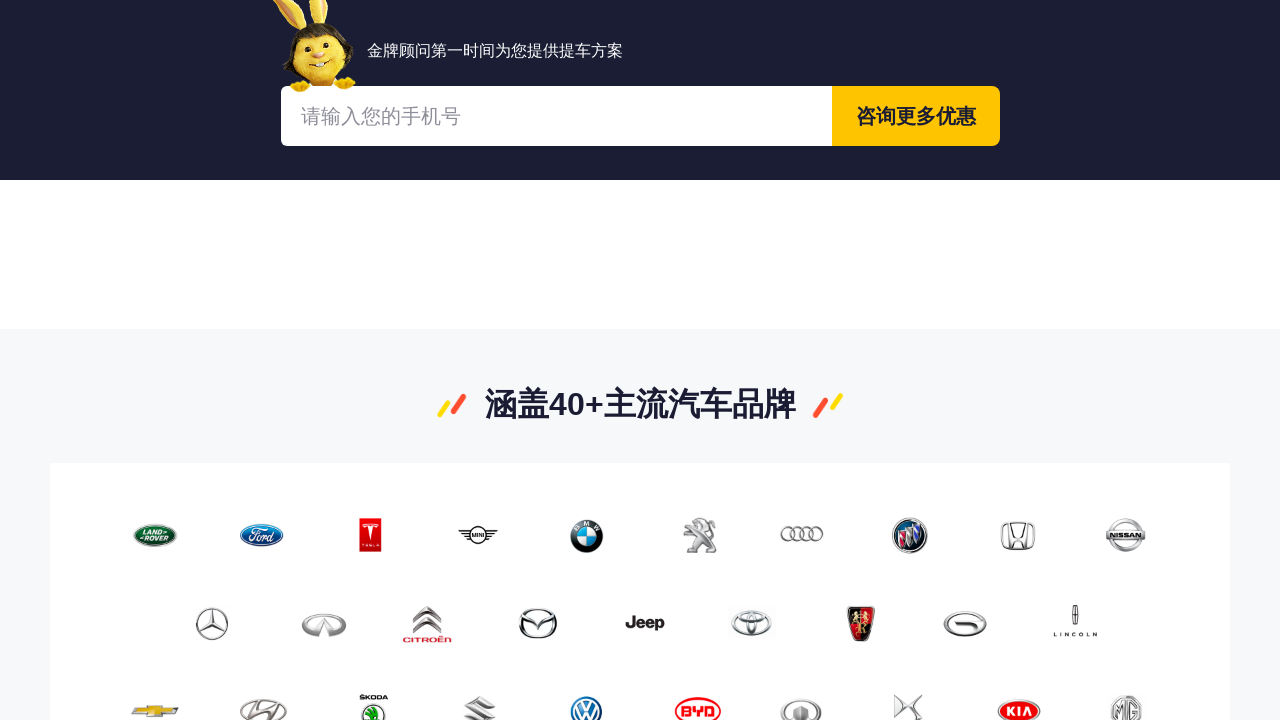

Filled phone number field with '13823456789' on input[placeholder="请输入您的手机号"]
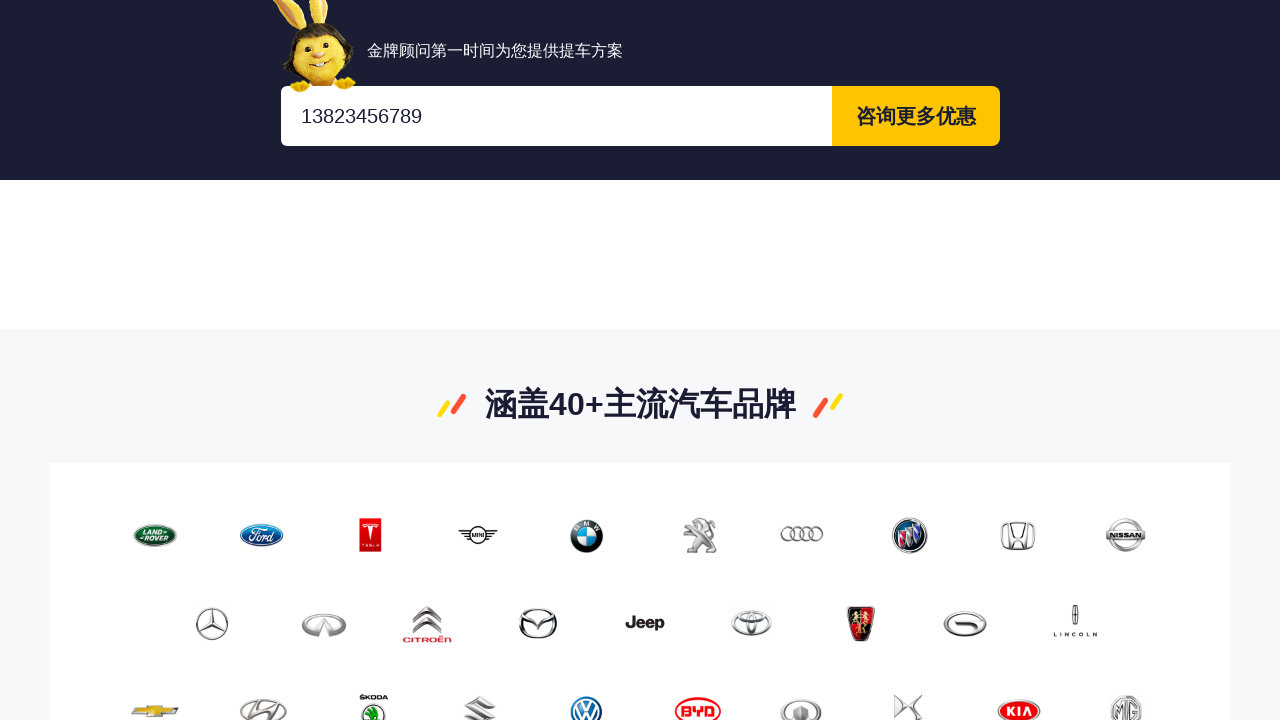

Clicked consultation button to request more discounts at (640, 360) on div:has-text("咨询更多优惠")
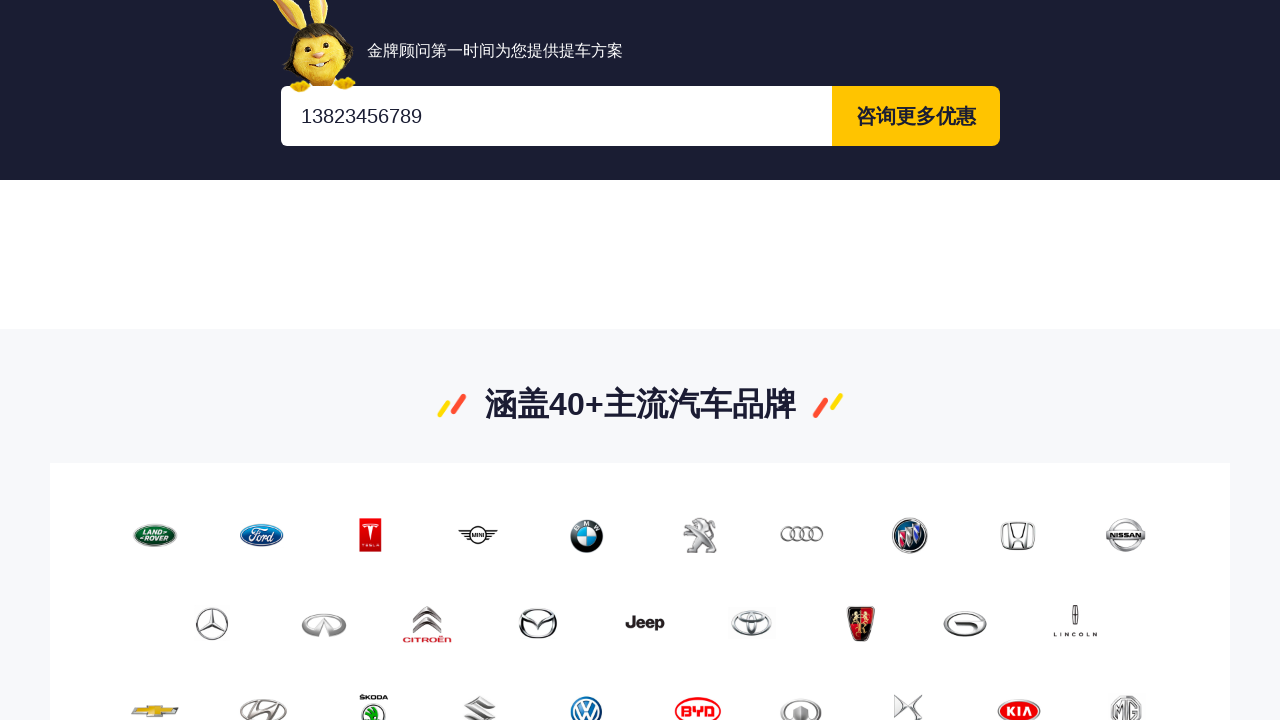

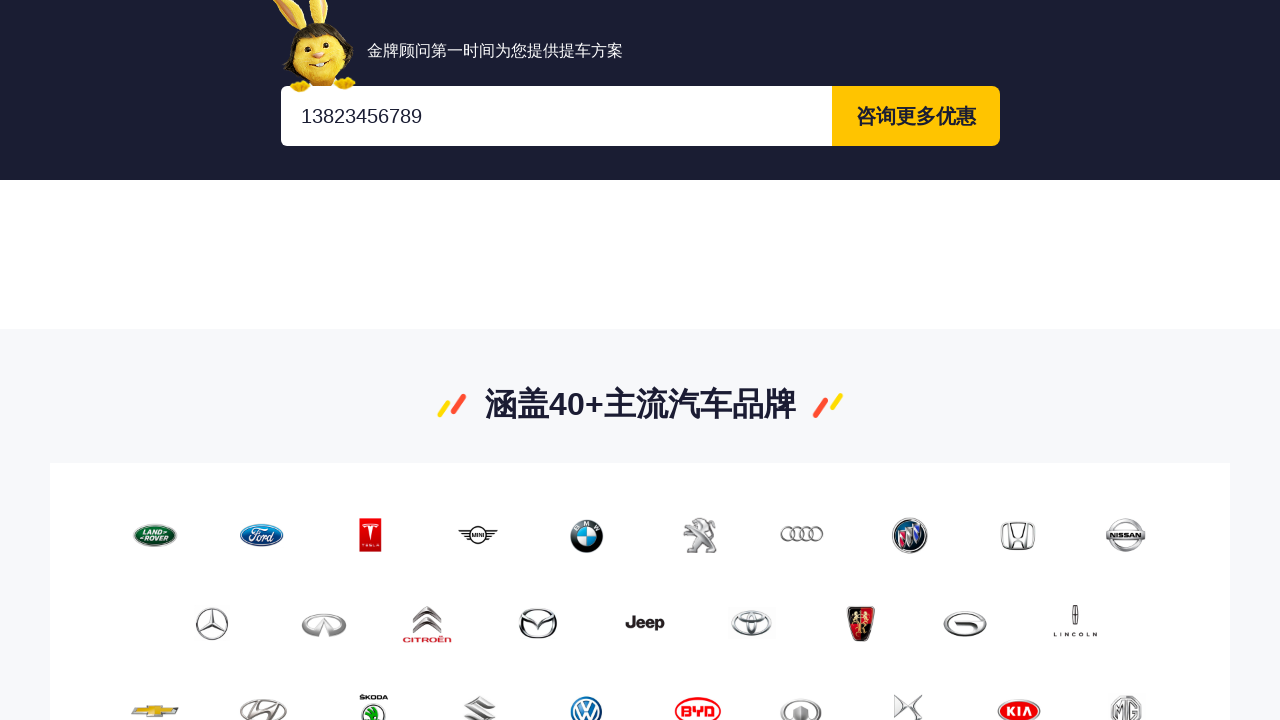